Tests slider functionality by moving the slider to specific values and verifying the displayed value updates accordingly.

Starting URL: https://demoqa.com/slider

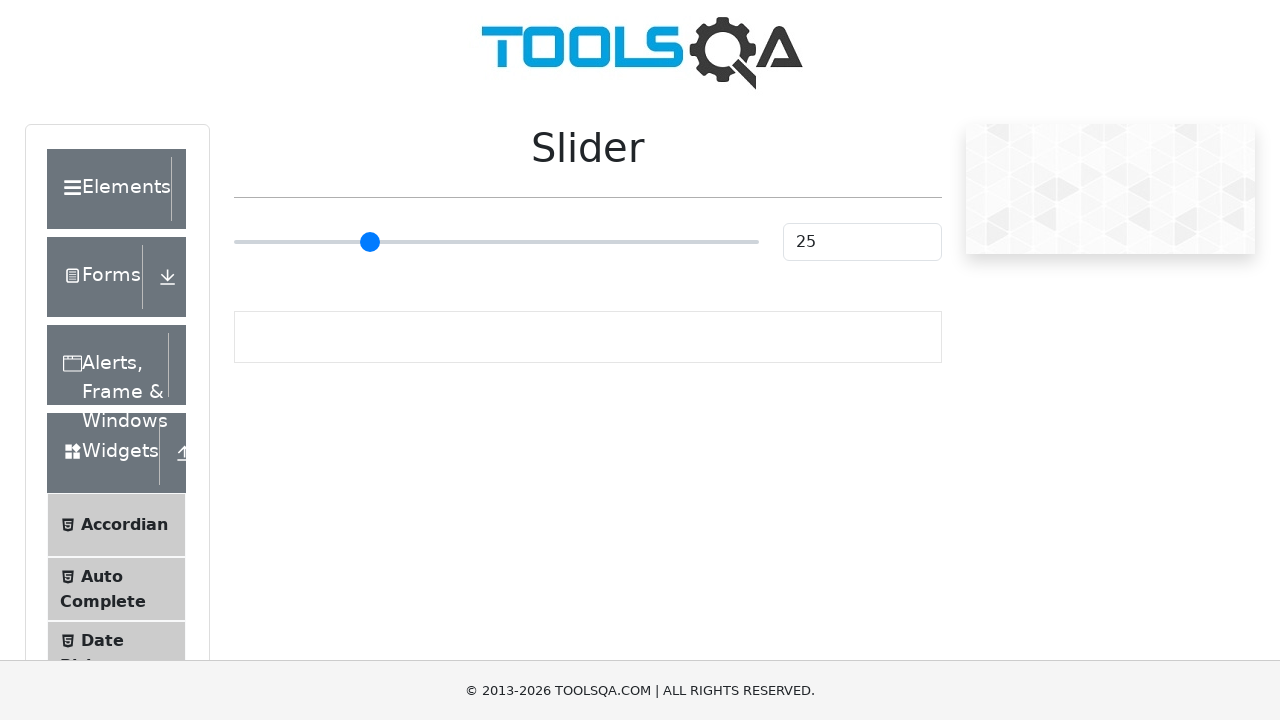

Waited for slider to become visible
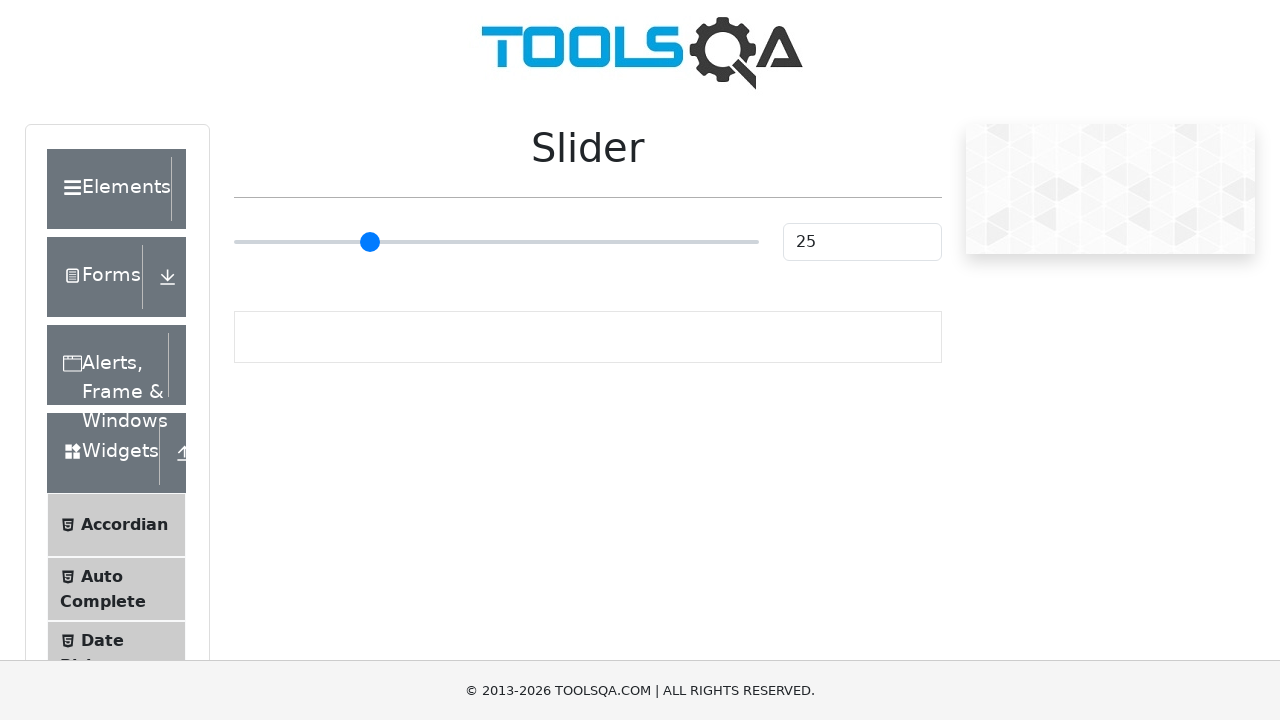

Filled slider input with value 26 on input.range-slider
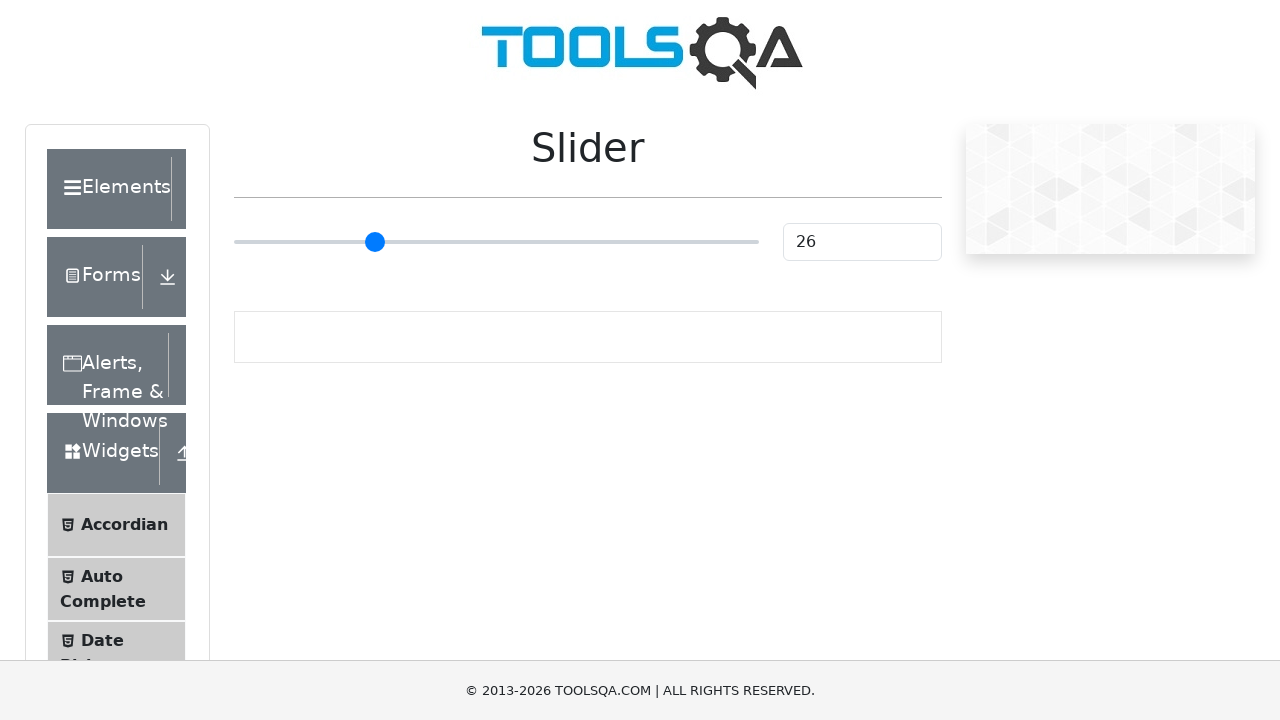

Pressed Enter to confirm slider value on input.range-slider
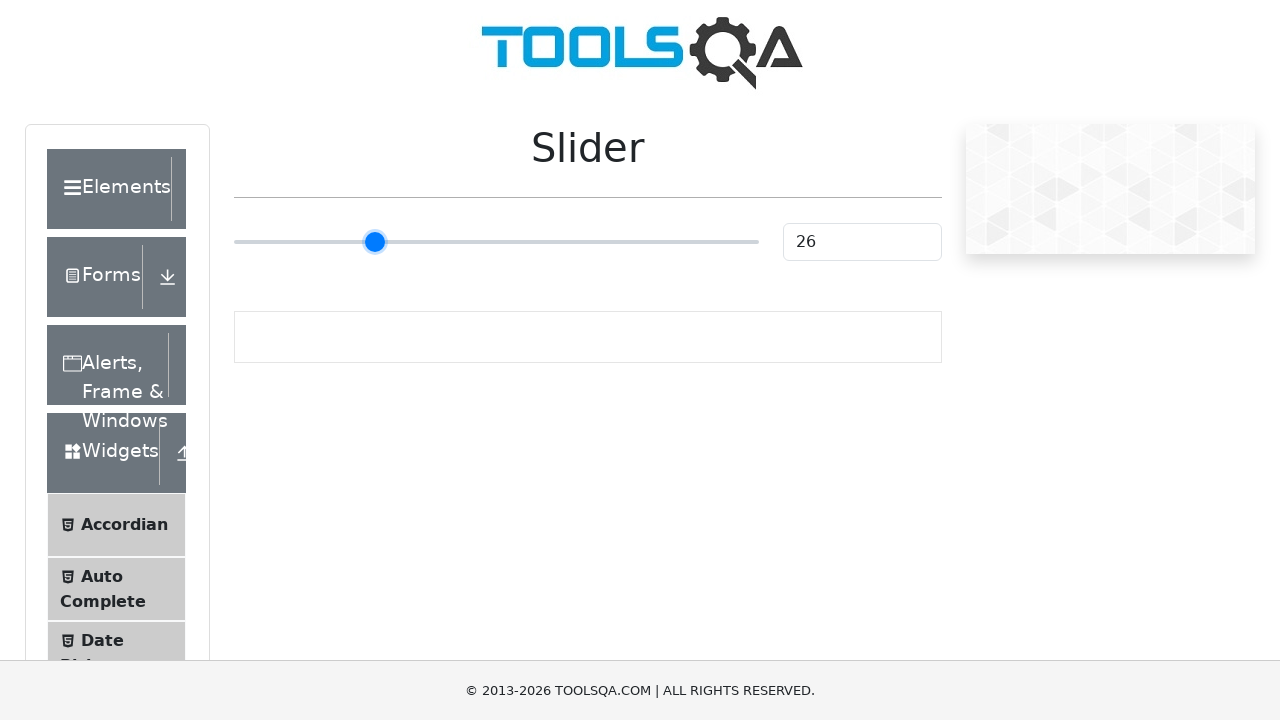

Verified slider value display shows 26
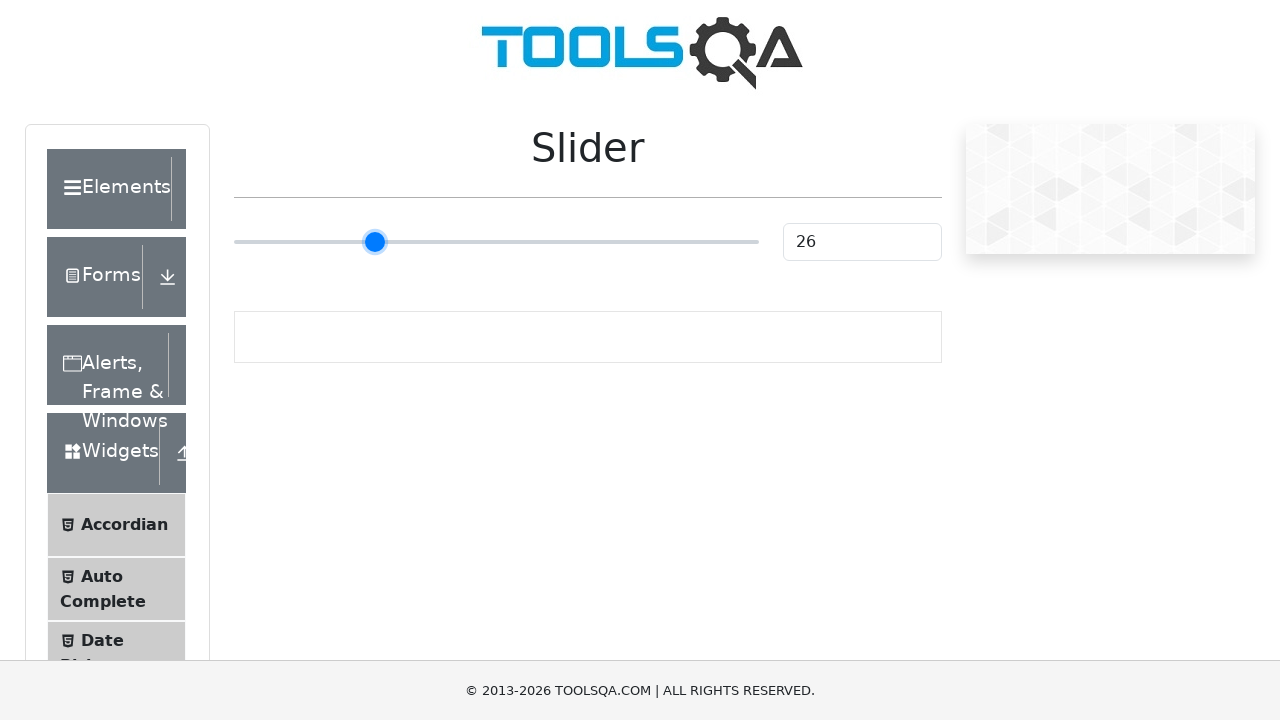

Moved mouse to 62% position on slider at (559, 242)
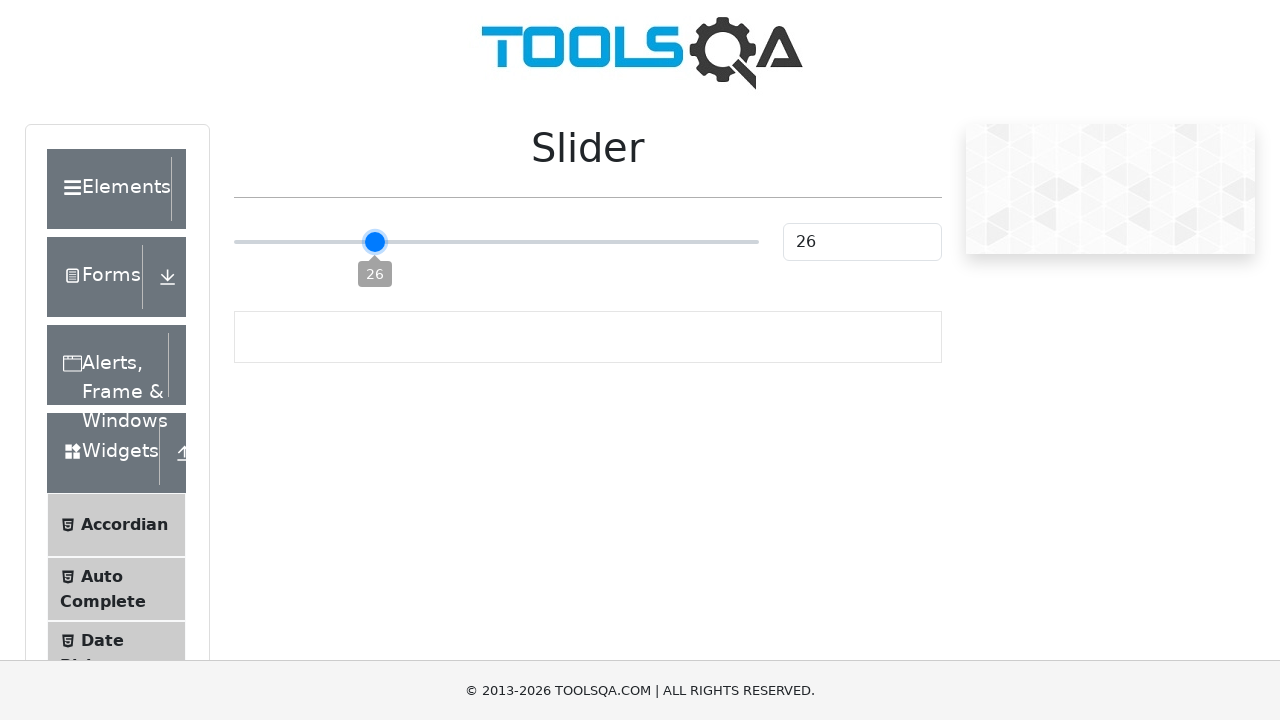

Pressed mouse button down on slider at (559, 242)
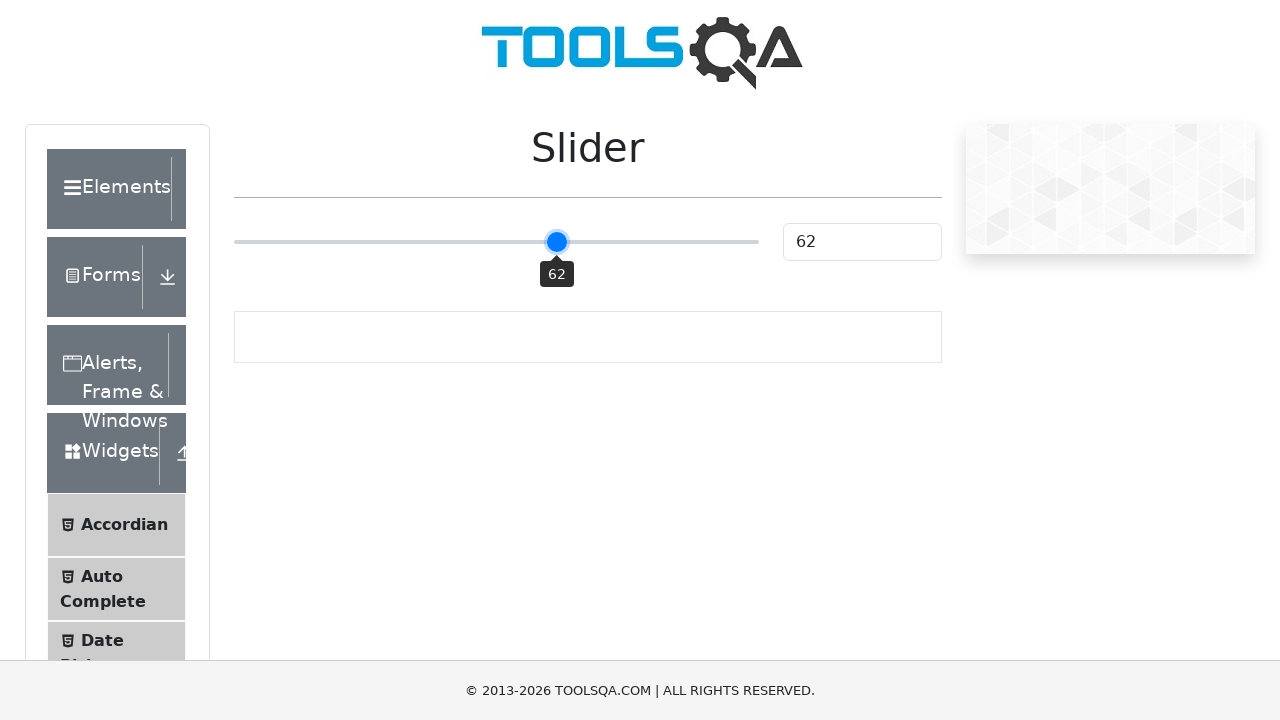

Released mouse button to set slider to 62% position at (559, 242)
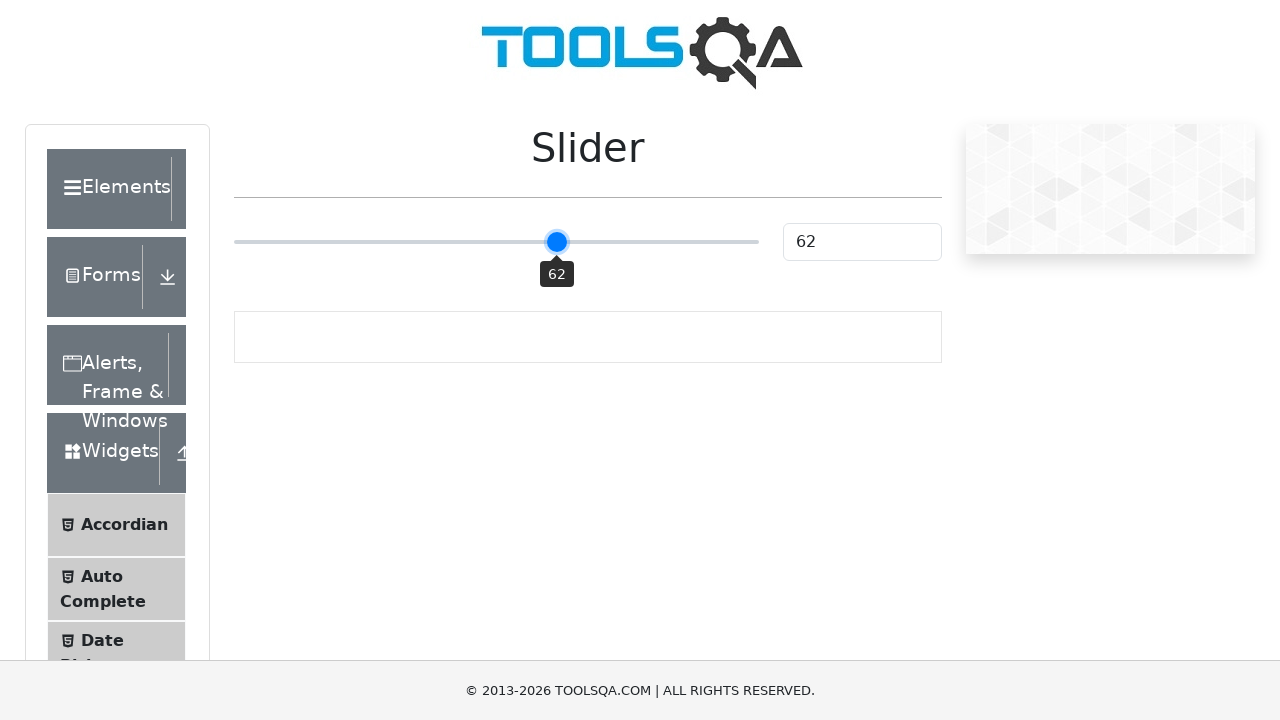

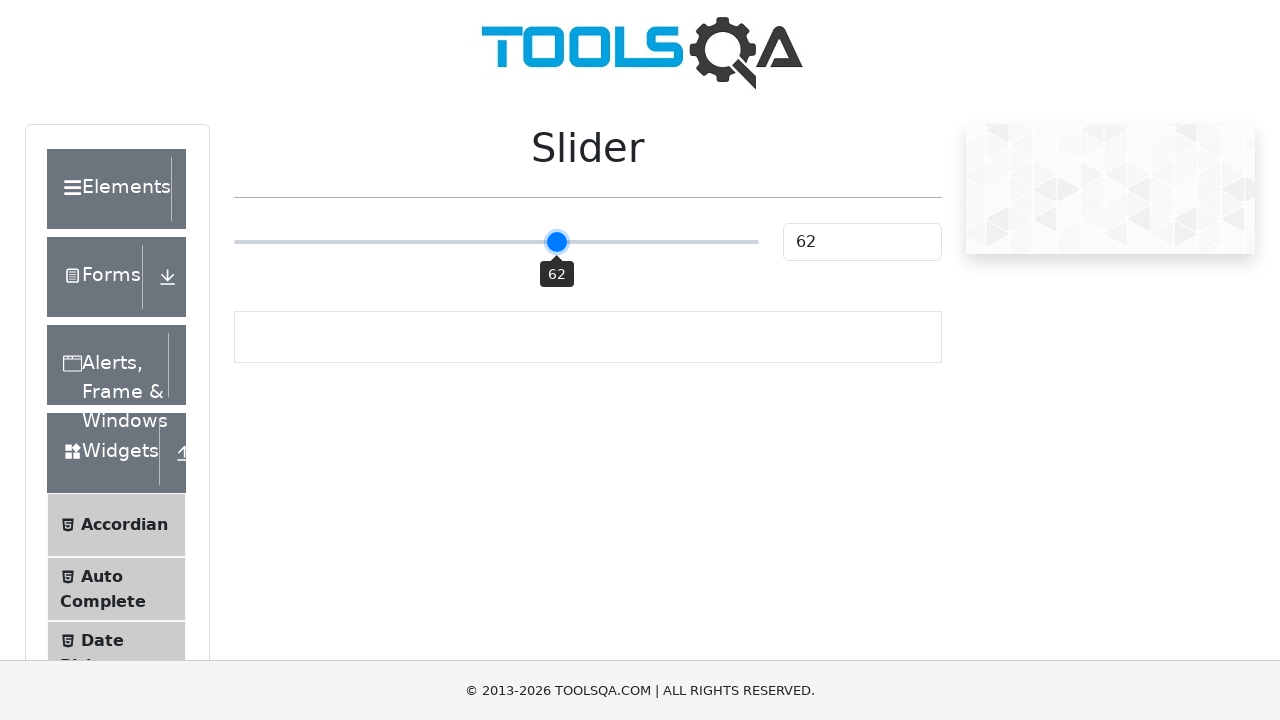